Tests browser cookie management by reading existing cookies, adding a new cookie, and deleting cookies, with page refreshes between operations

Starting URL: https://bonigarcia.dev/selenium-webdriver-java/cookies.html

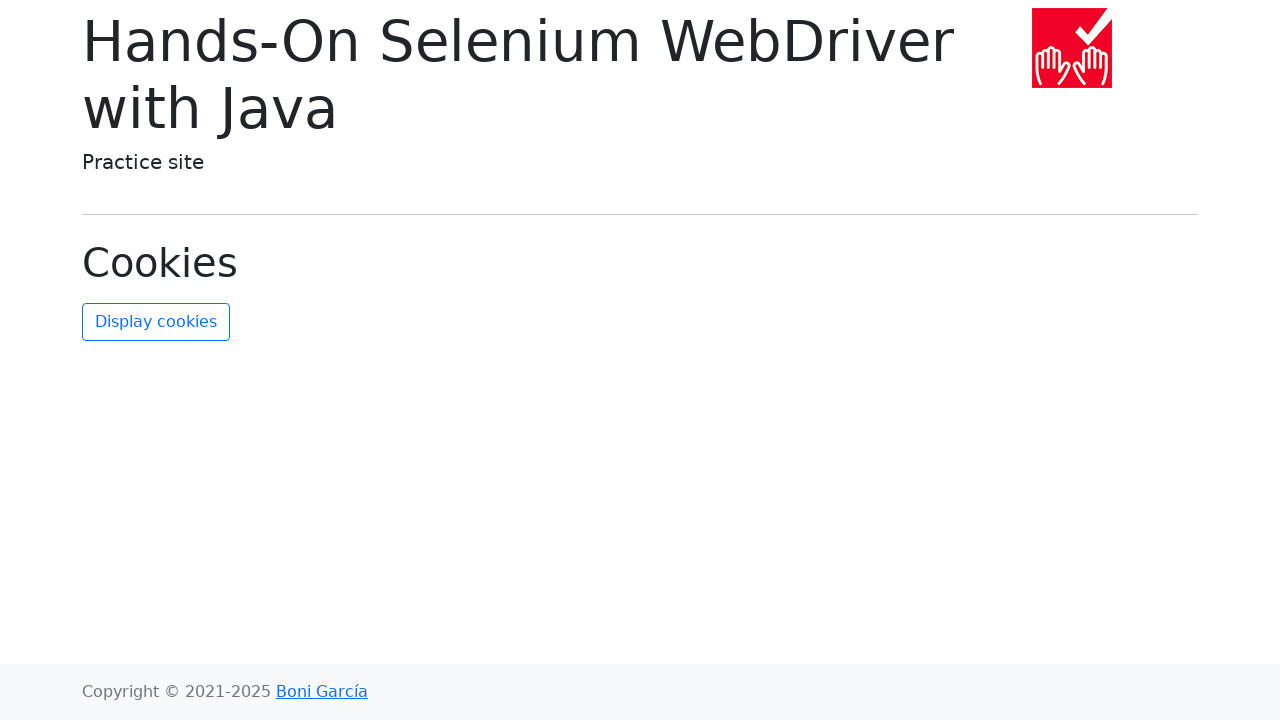

Retrieved initial cookies from context
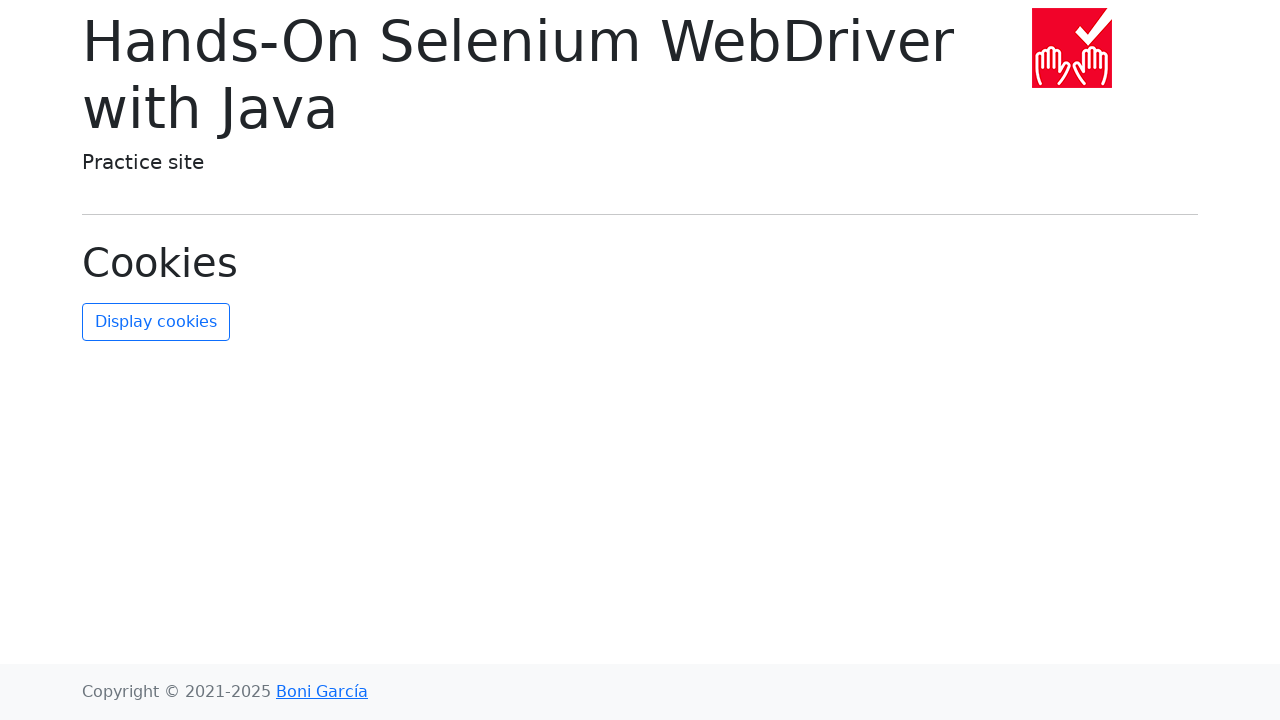

Verified initial cookie count is 2
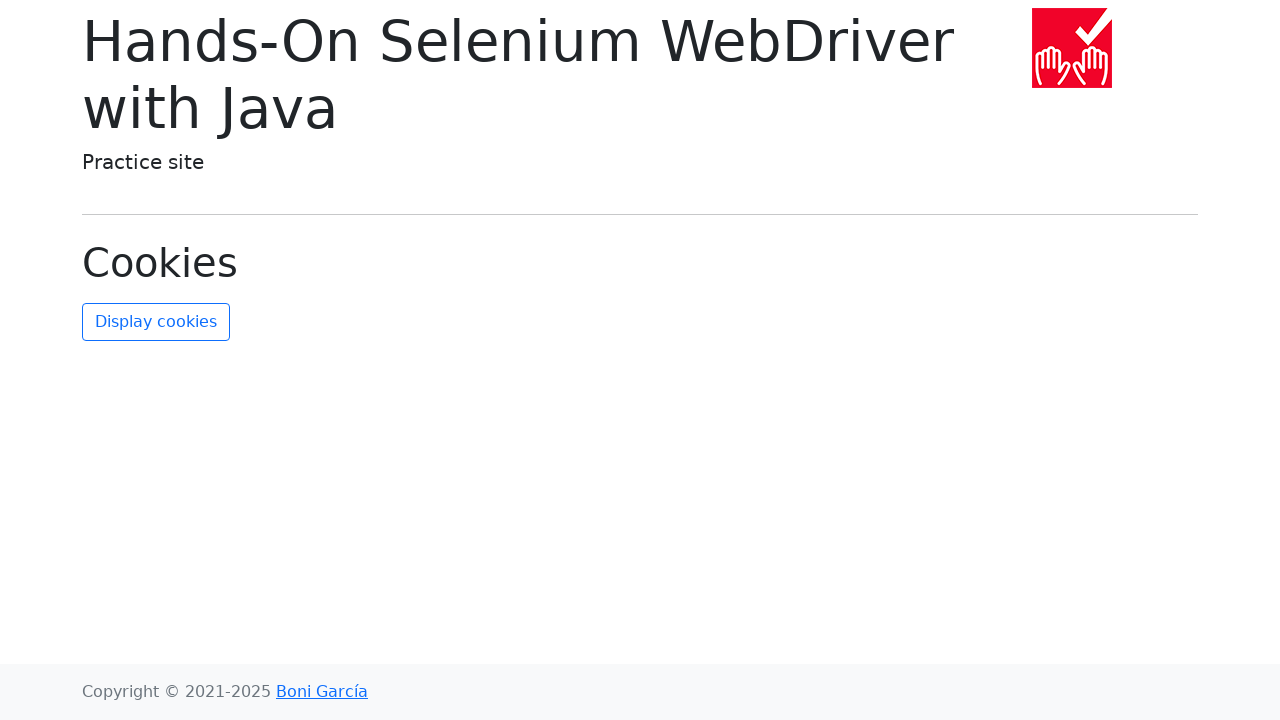

Located username cookie in initial cookies
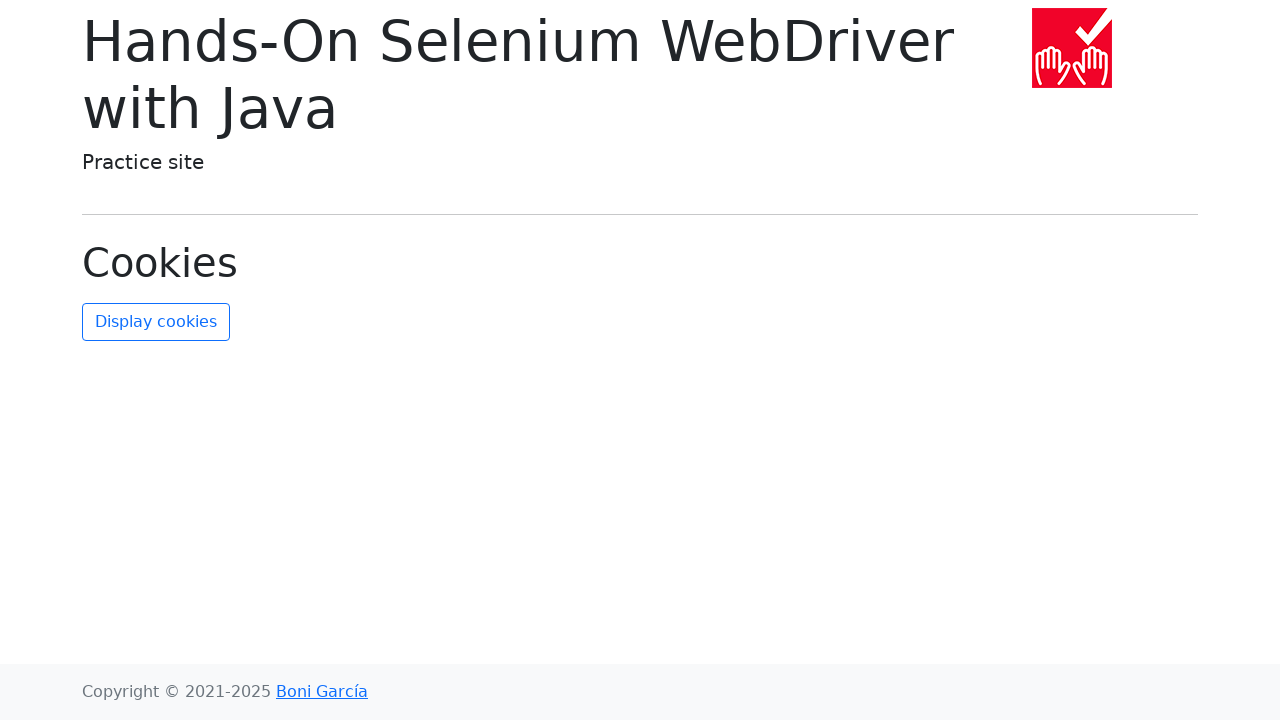

Verified username cookie exists
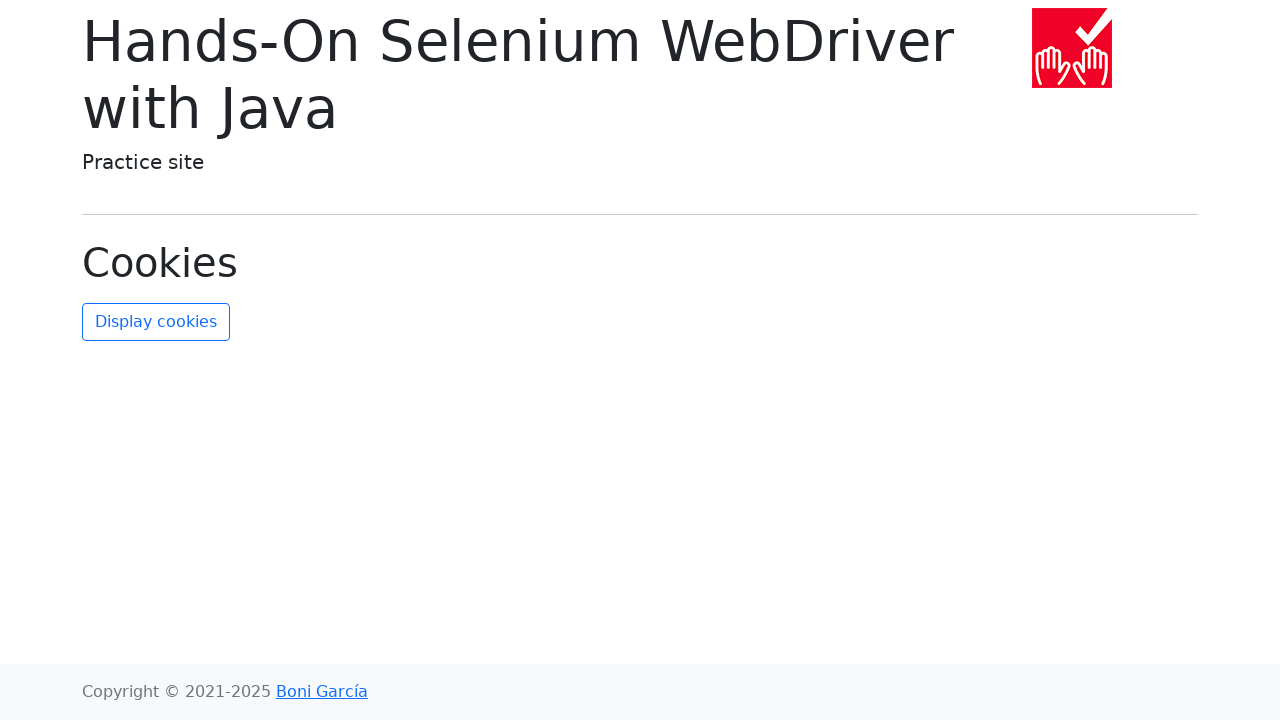

Verified username cookie value is 'John Doe'
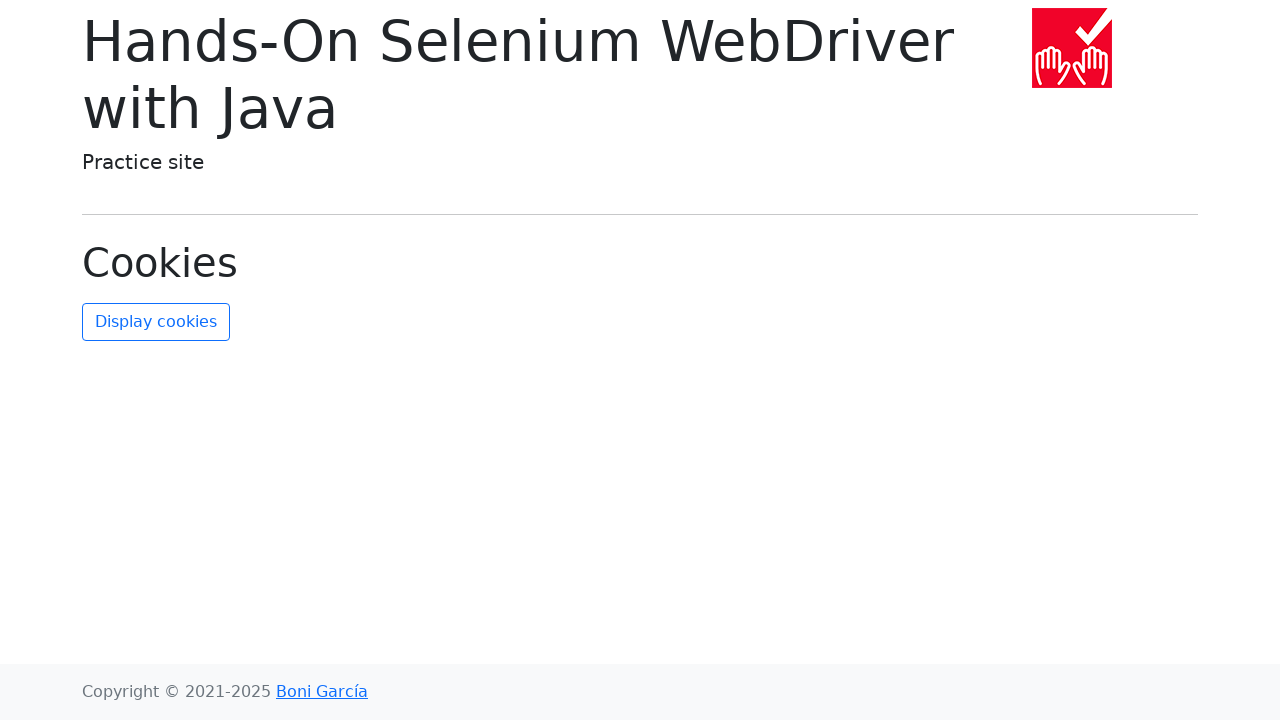

Verified username cookie path is '/'
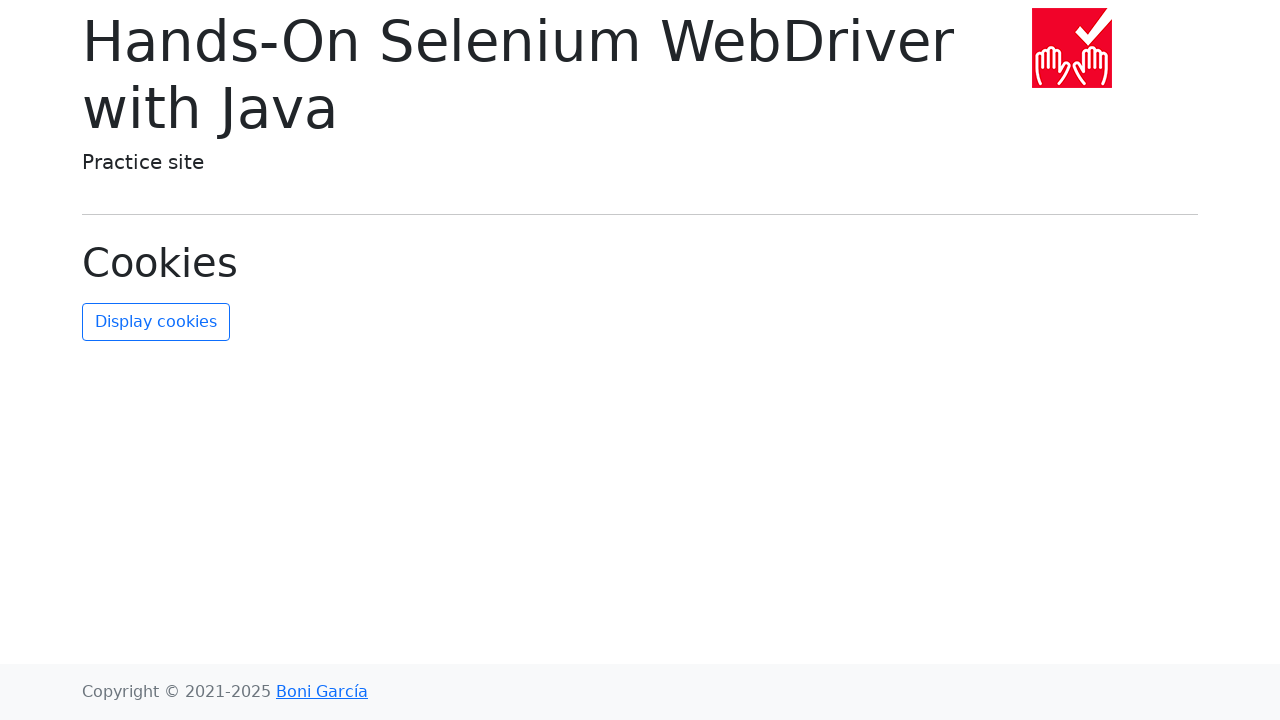

Clicked refresh button to update cookie display at (156, 322) on #refresh-cookies
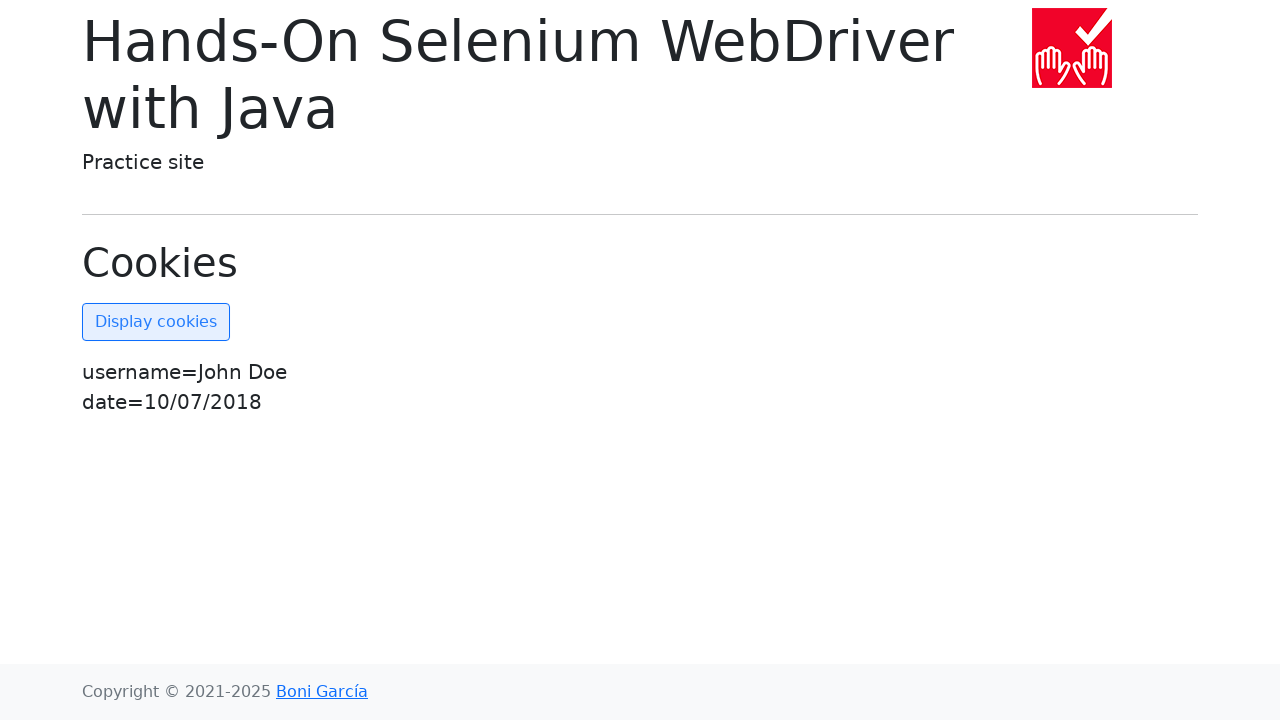

Added new cookie with name 'new-name' and value 'new-value'
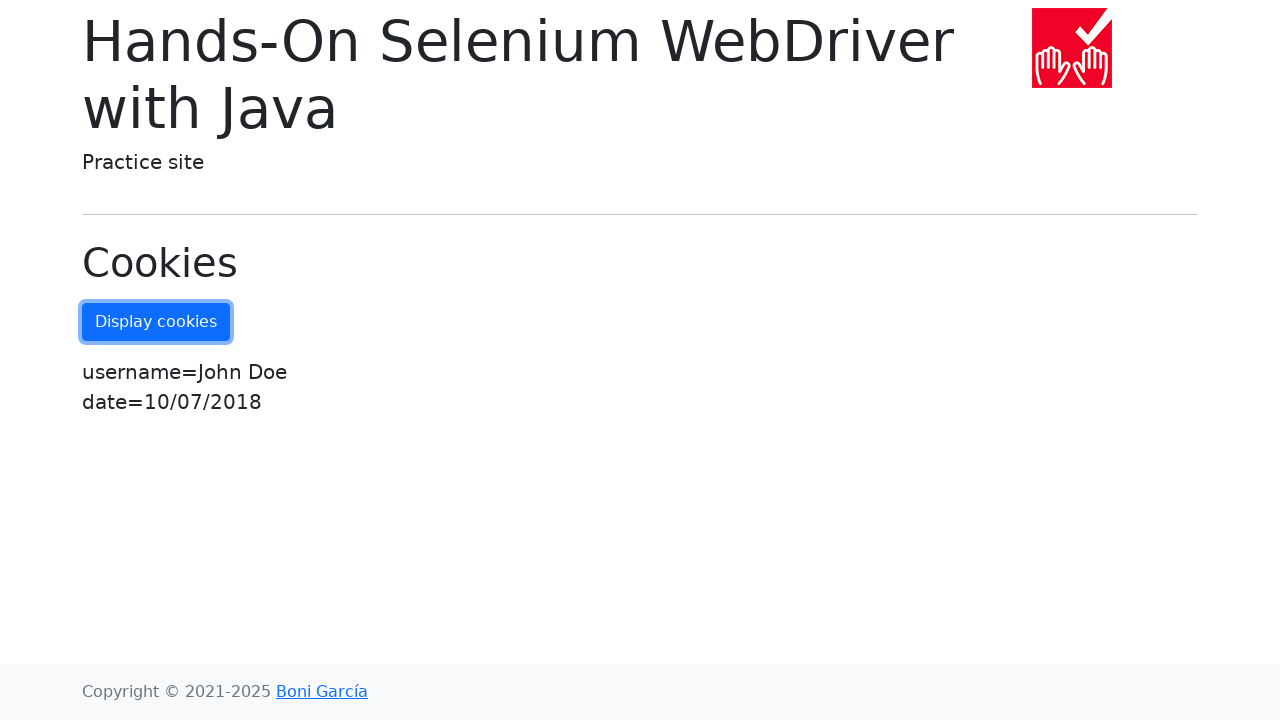

Retrieved cookies to verify new cookie was added
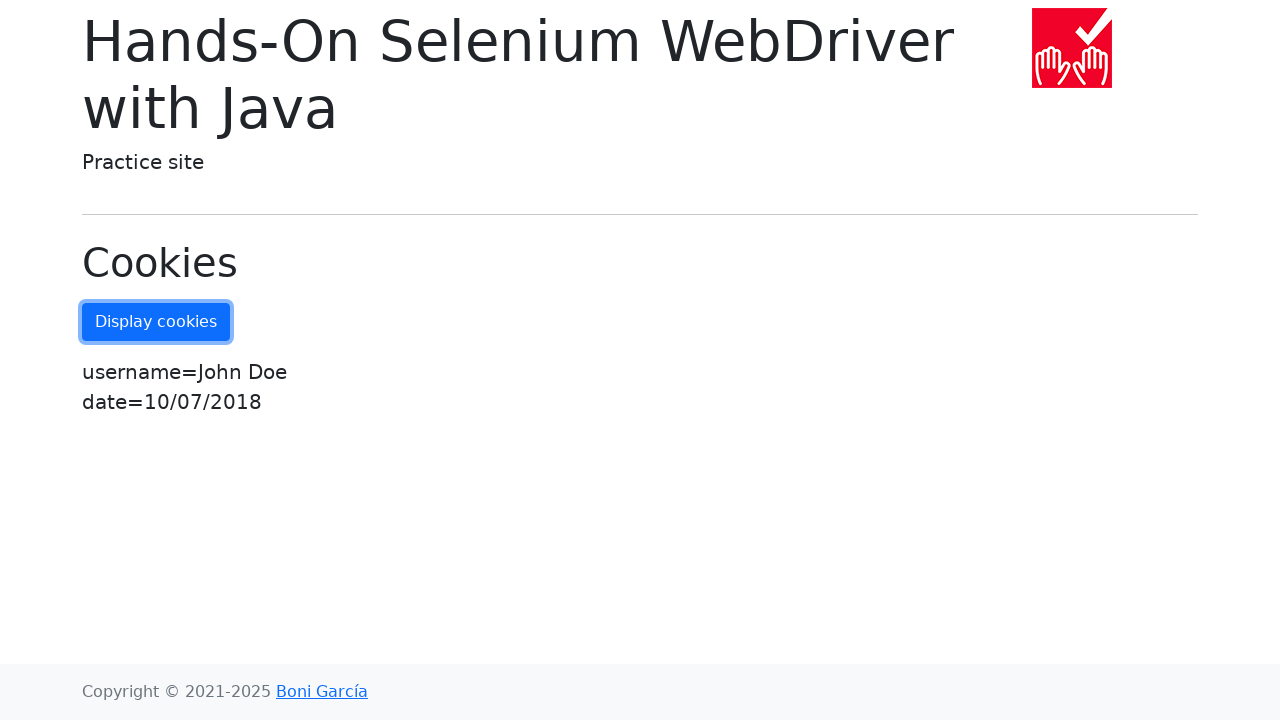

Located newly added cookie in context
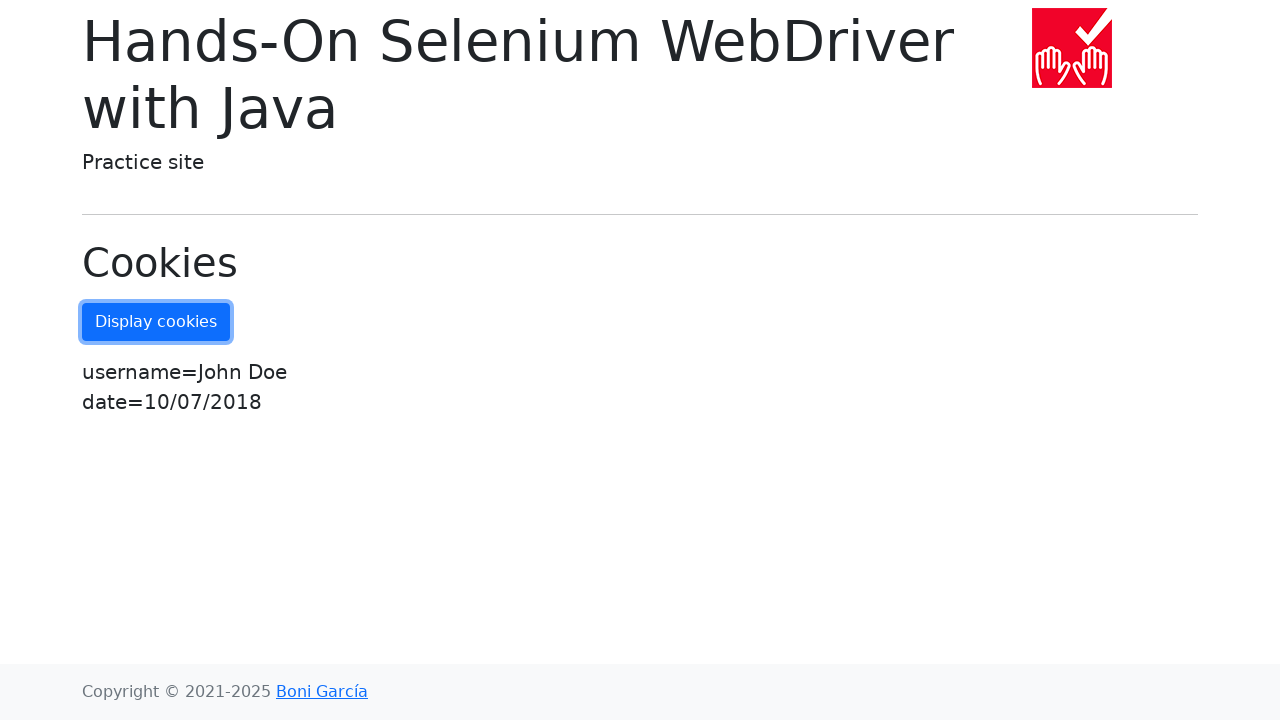

Verified new cookie exists
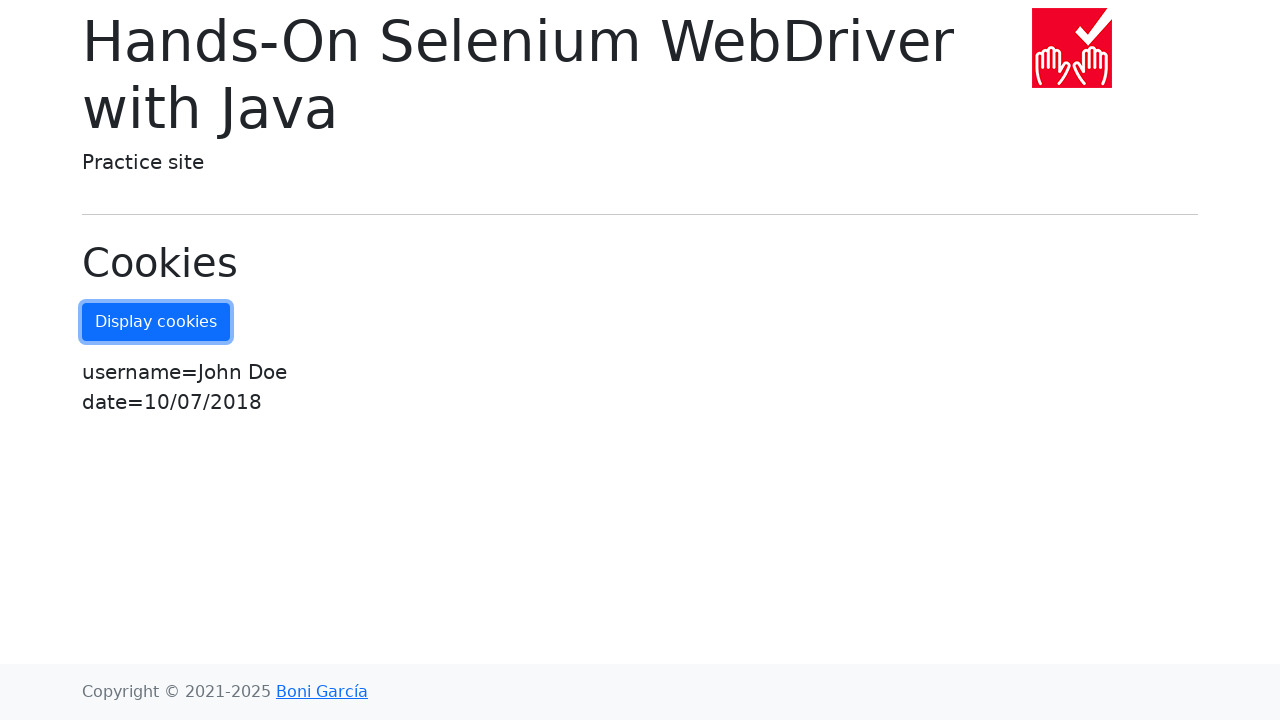

Verified new cookie value is 'new-value'
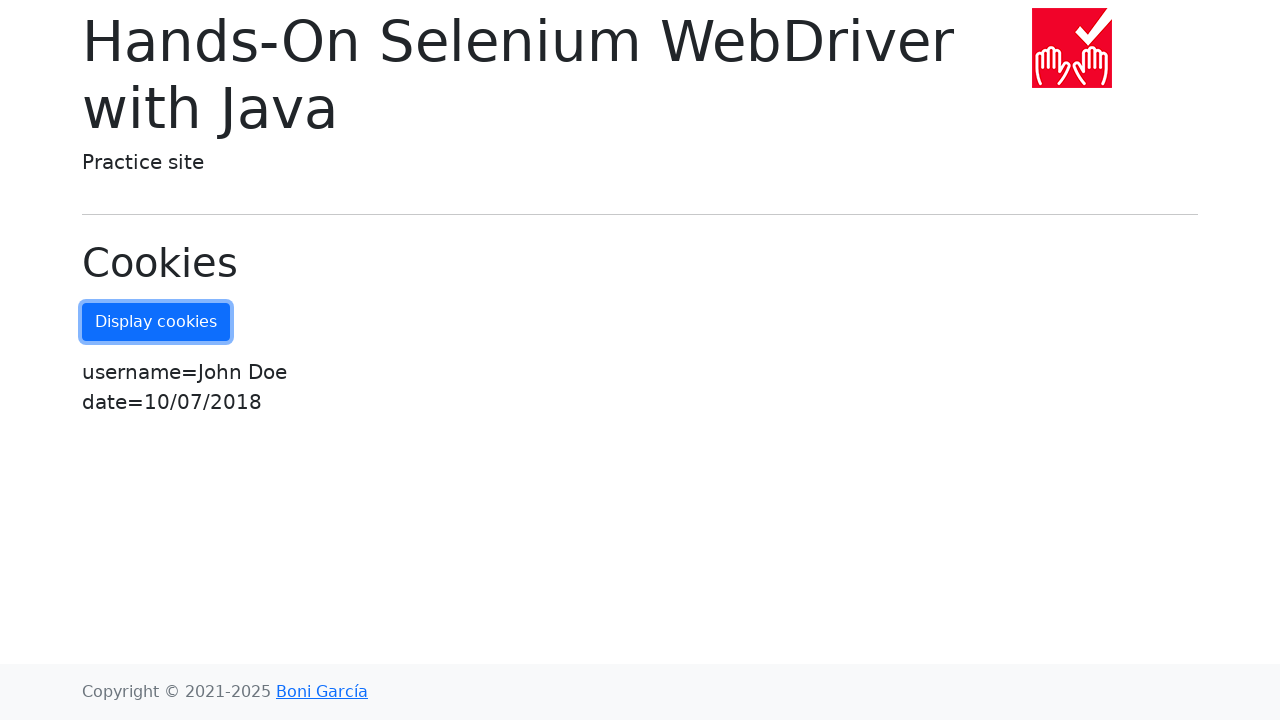

Verified total cookie count is 3
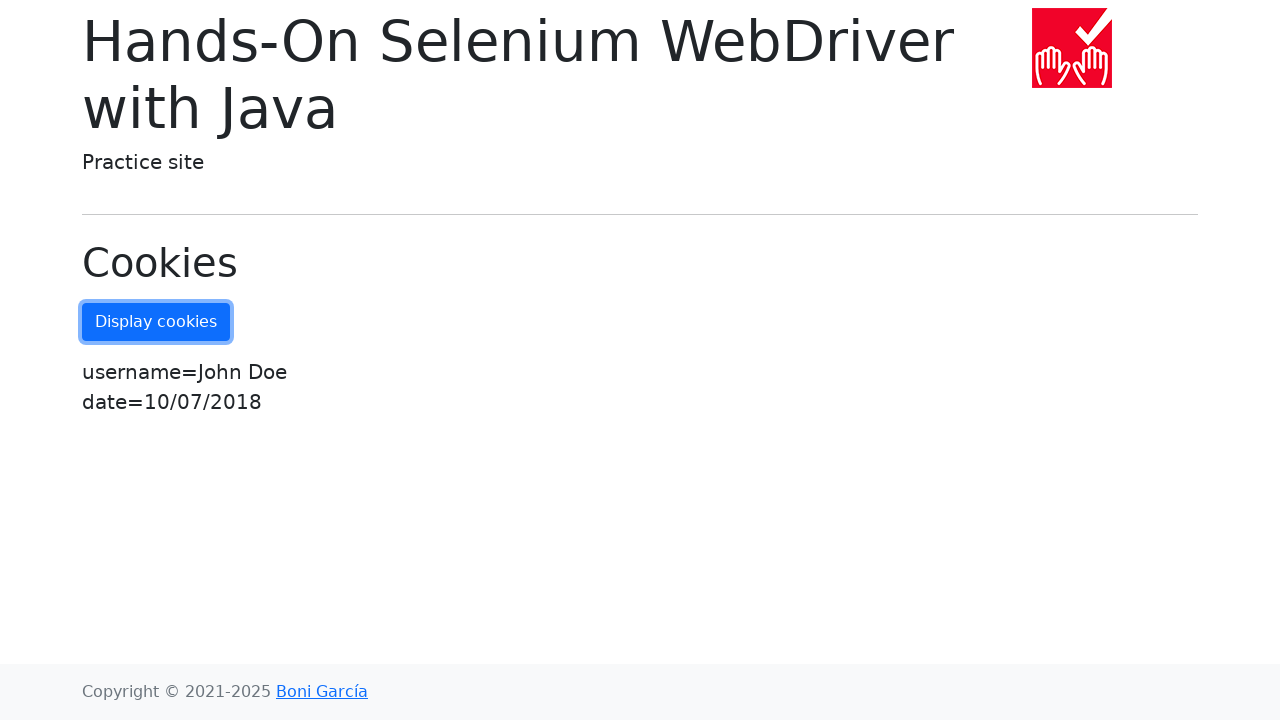

Clicked refresh button to update cookie display at (156, 322) on #refresh-cookies
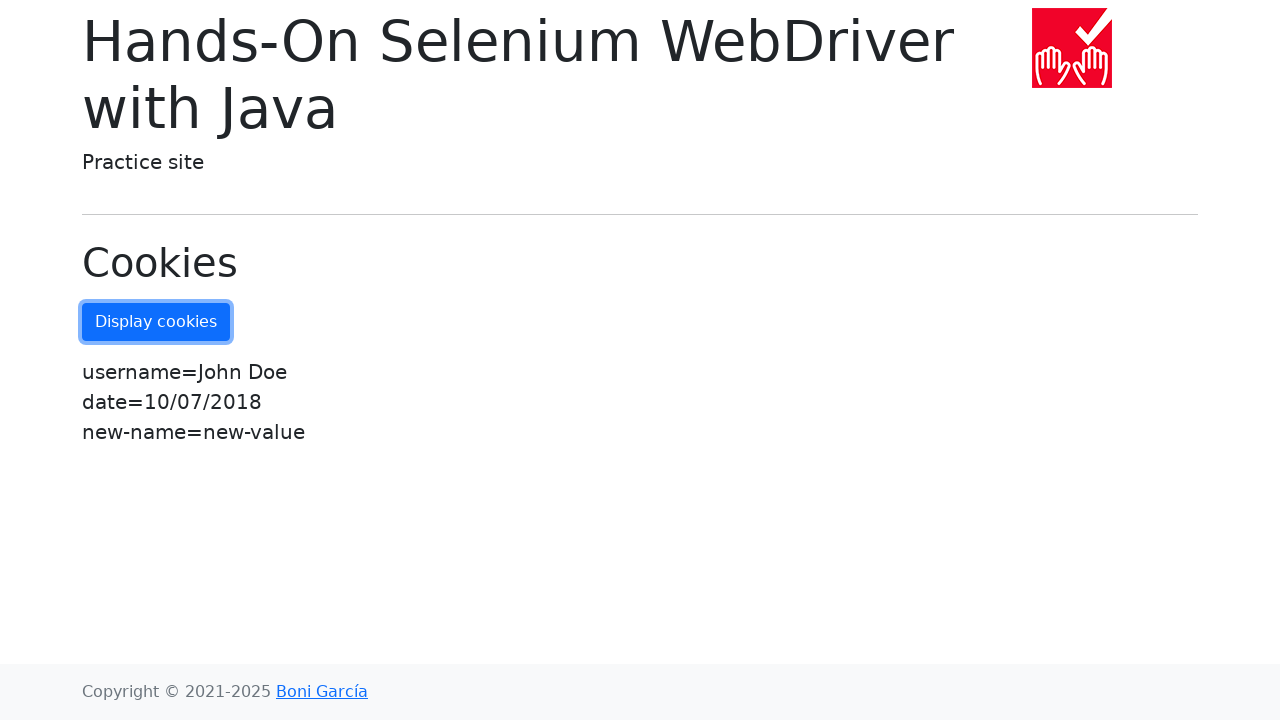

Deleted username cookie from context
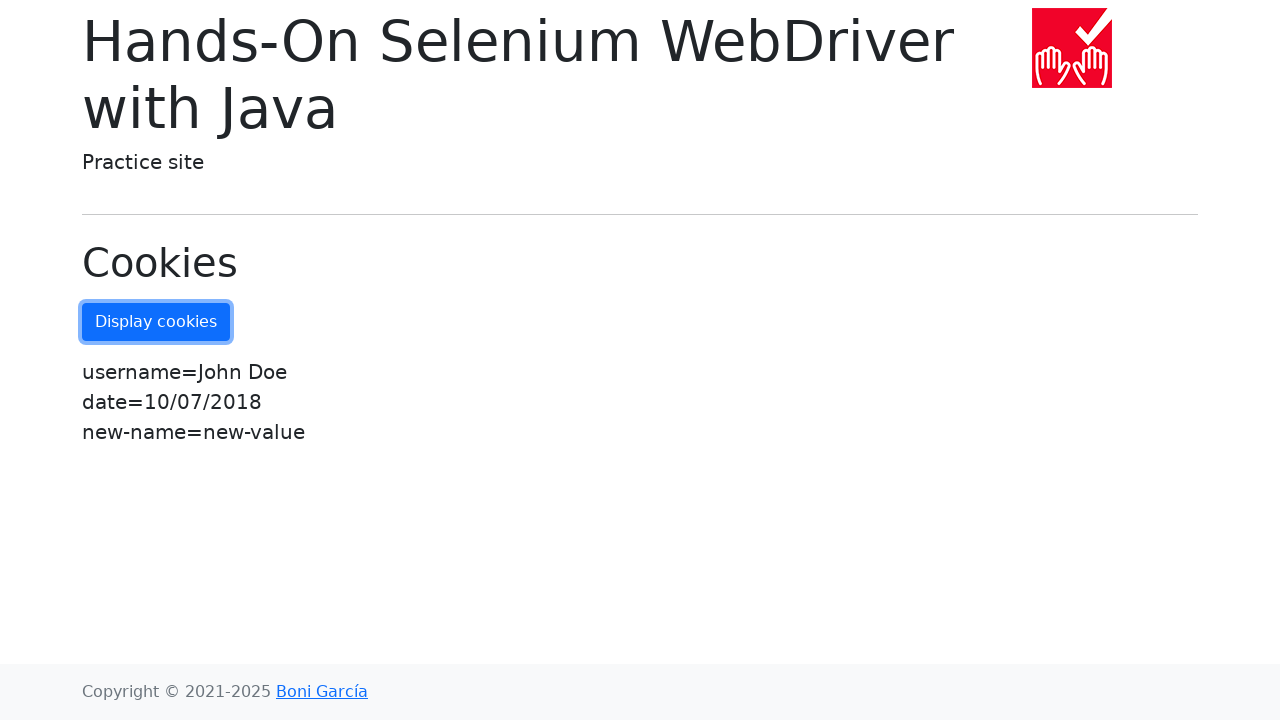

Retrieved cookies to verify username cookie was deleted
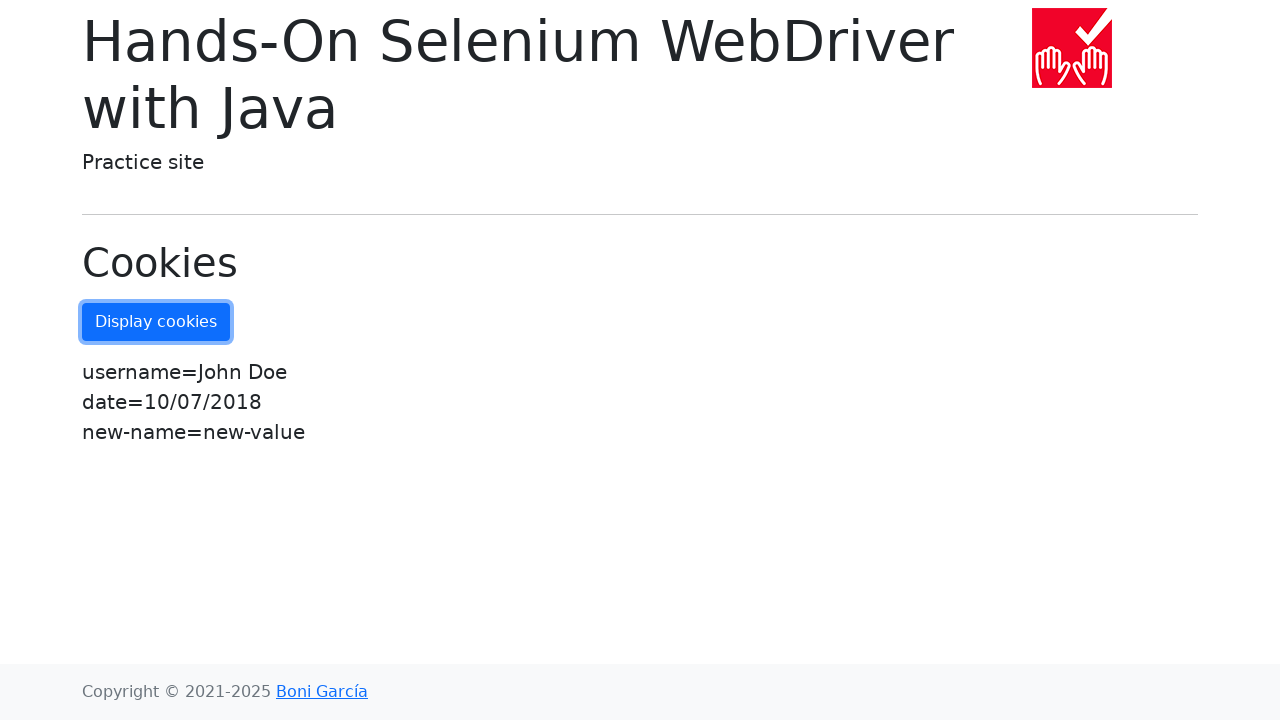

Verified cookie count is 2 after deletion
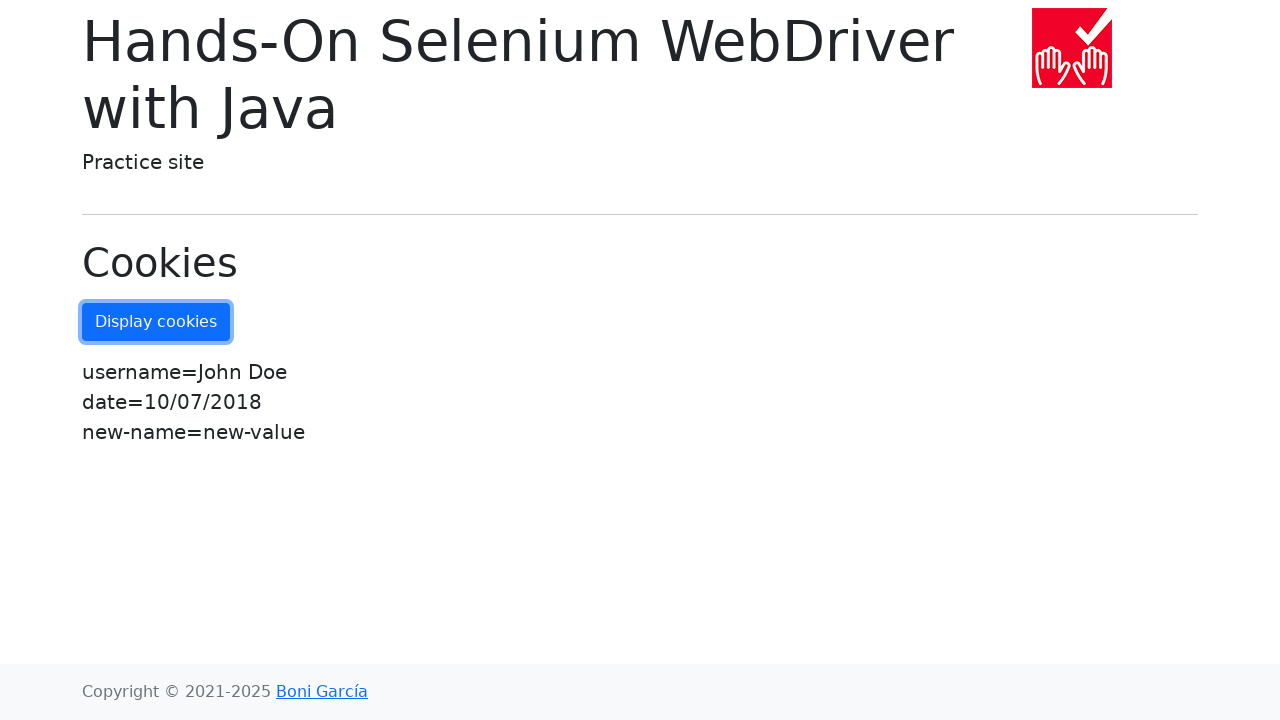

Clicked refresh button to update cookie display after deletion at (156, 322) on #refresh-cookies
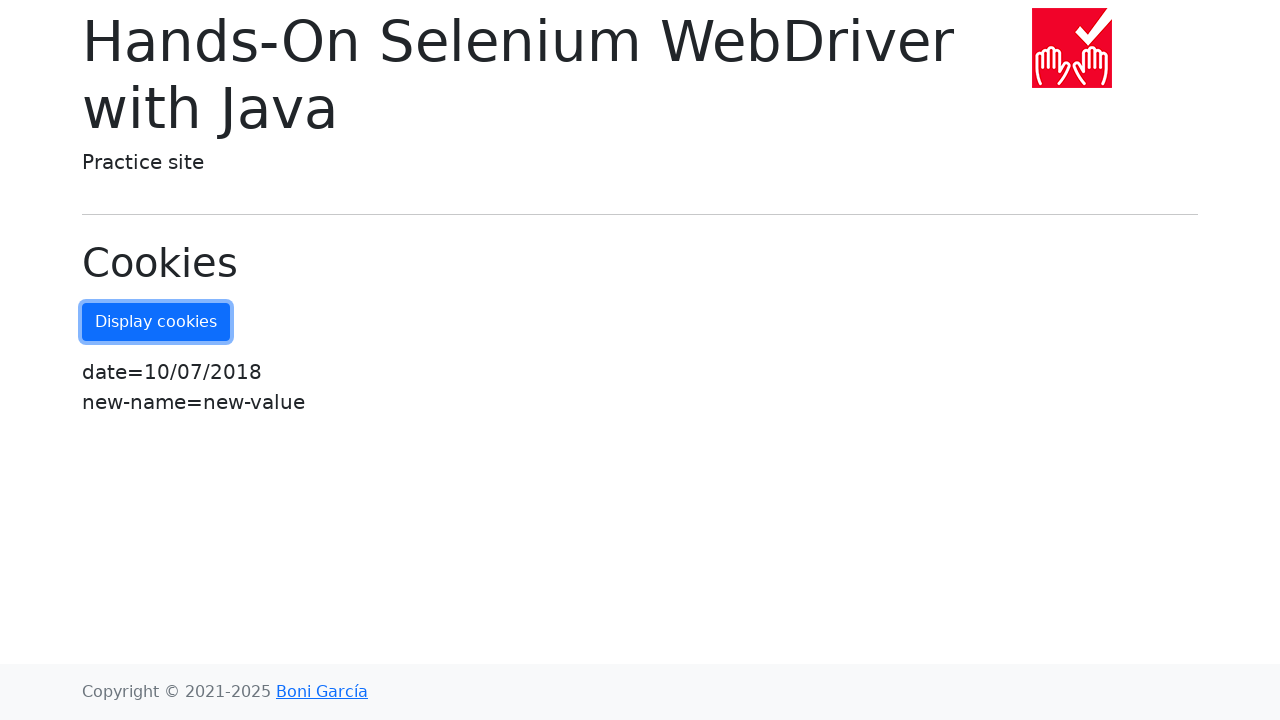

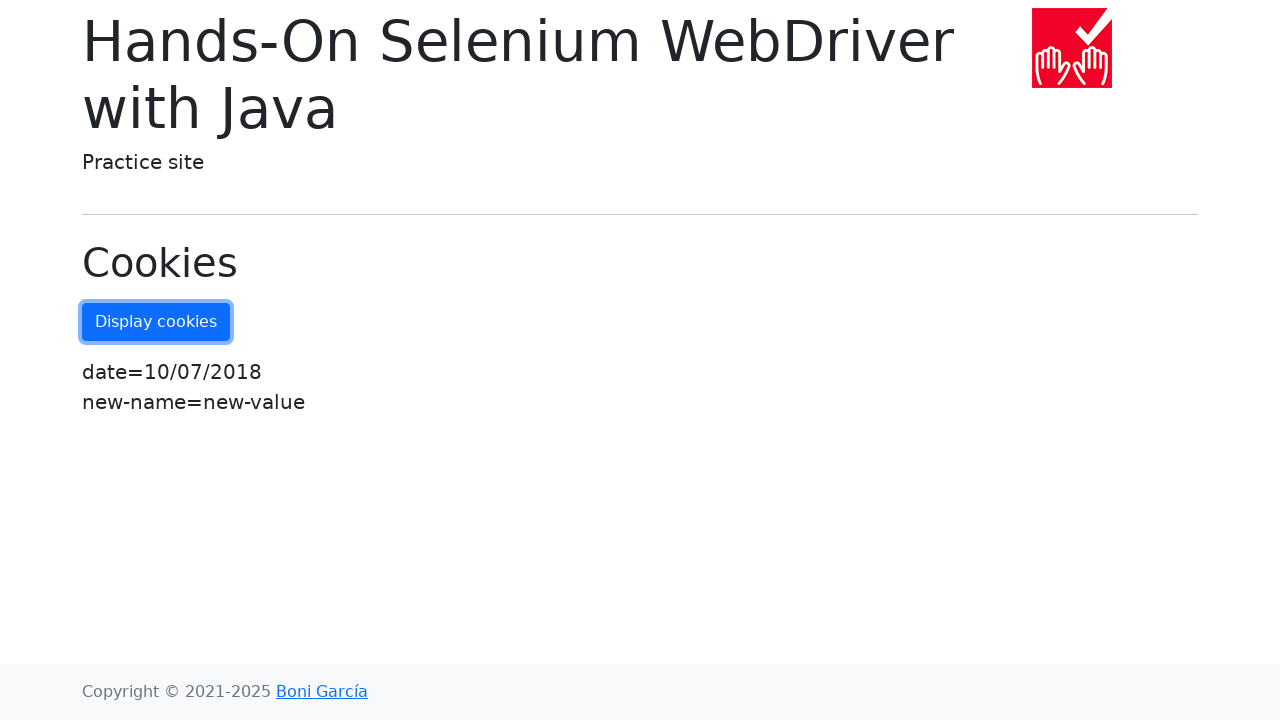